Tests input functionality by finding an input element with class 'fullInput' and typing a string into it

Starting URL: https://loghen41.github.io

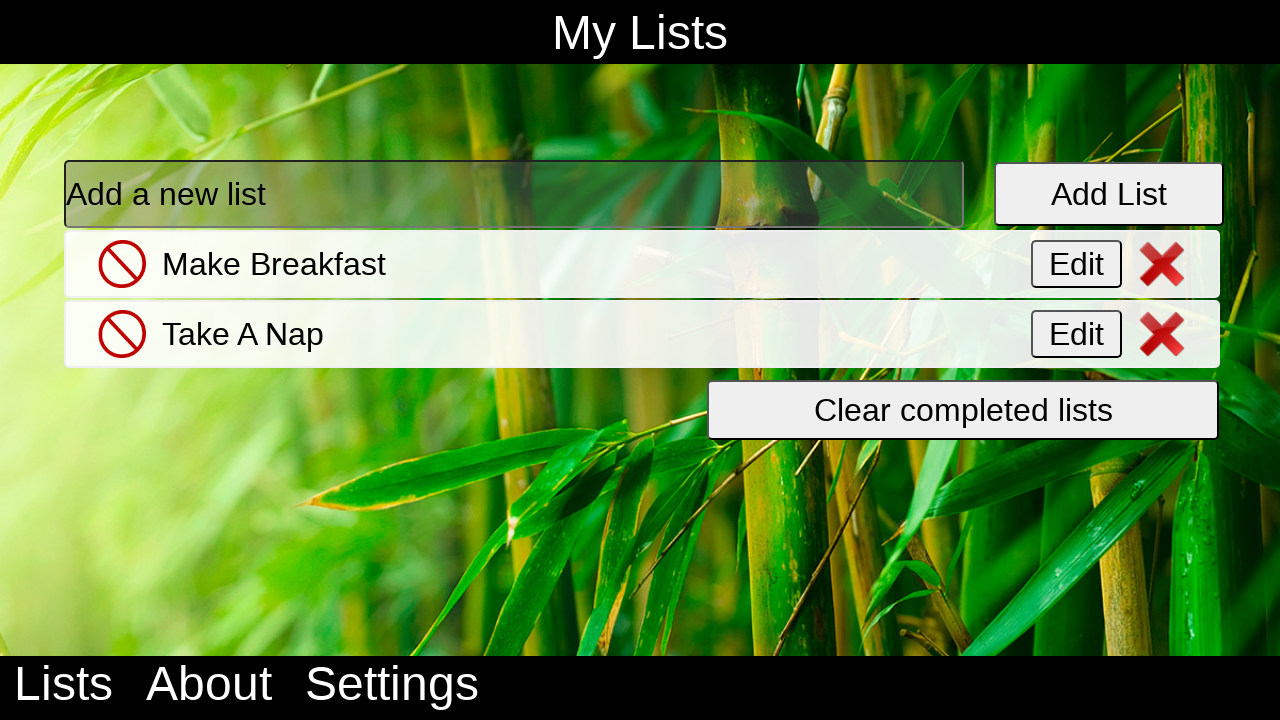

Filled input element with class 'fullInput' with text 'Write some code' on .fullInput
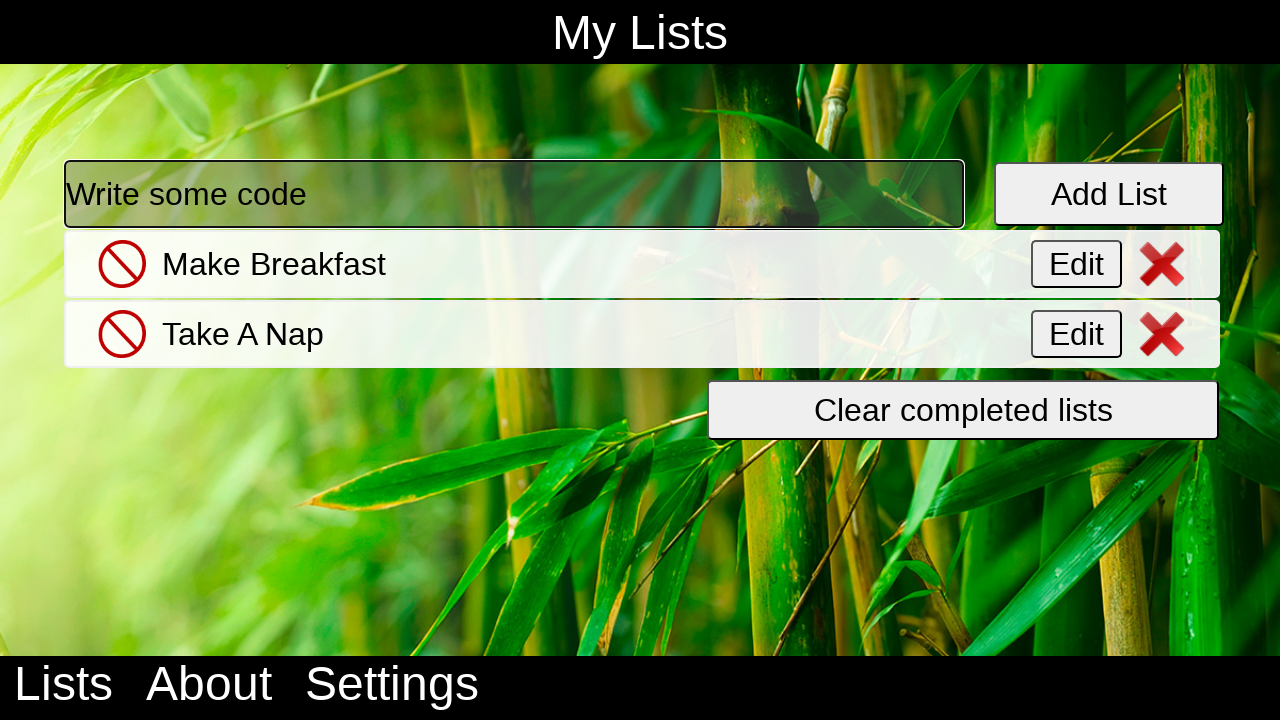

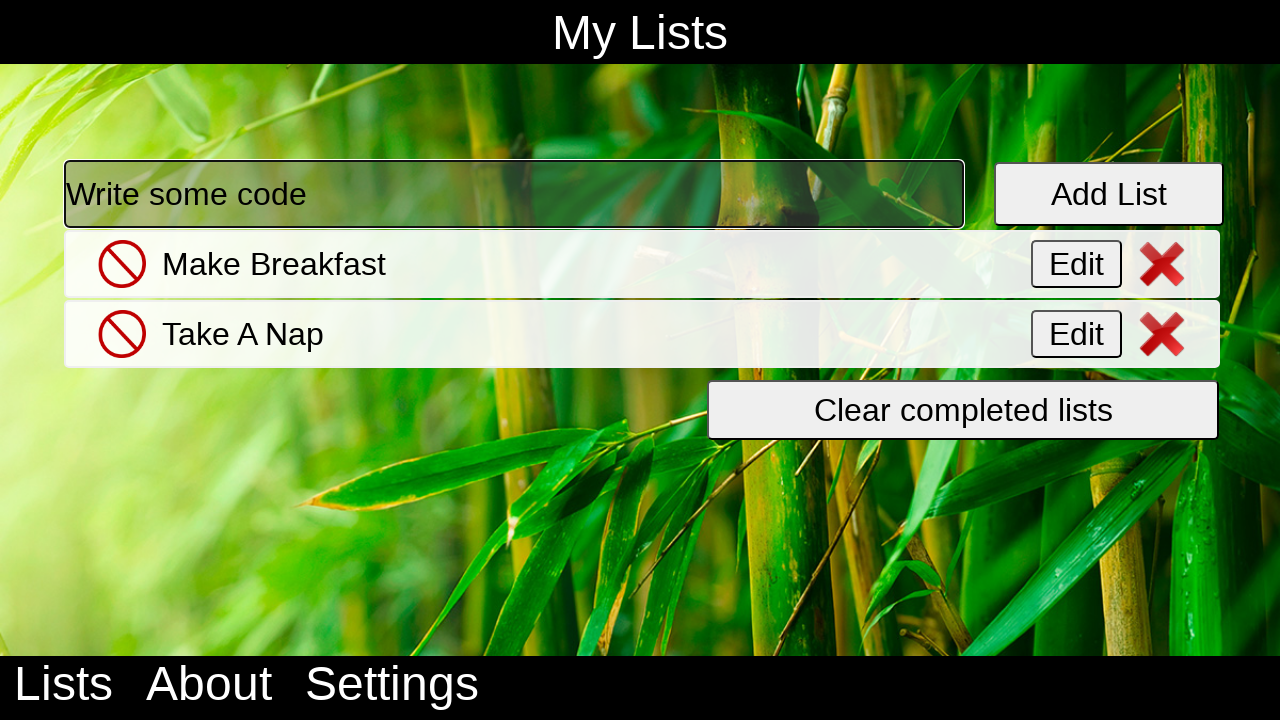